Tests a web form by interacting with various form elements including a text input, checkboxes, and a color picker using JavaScript execution

Starting URL: https://www.selenium.dev/selenium/web/web-form.html

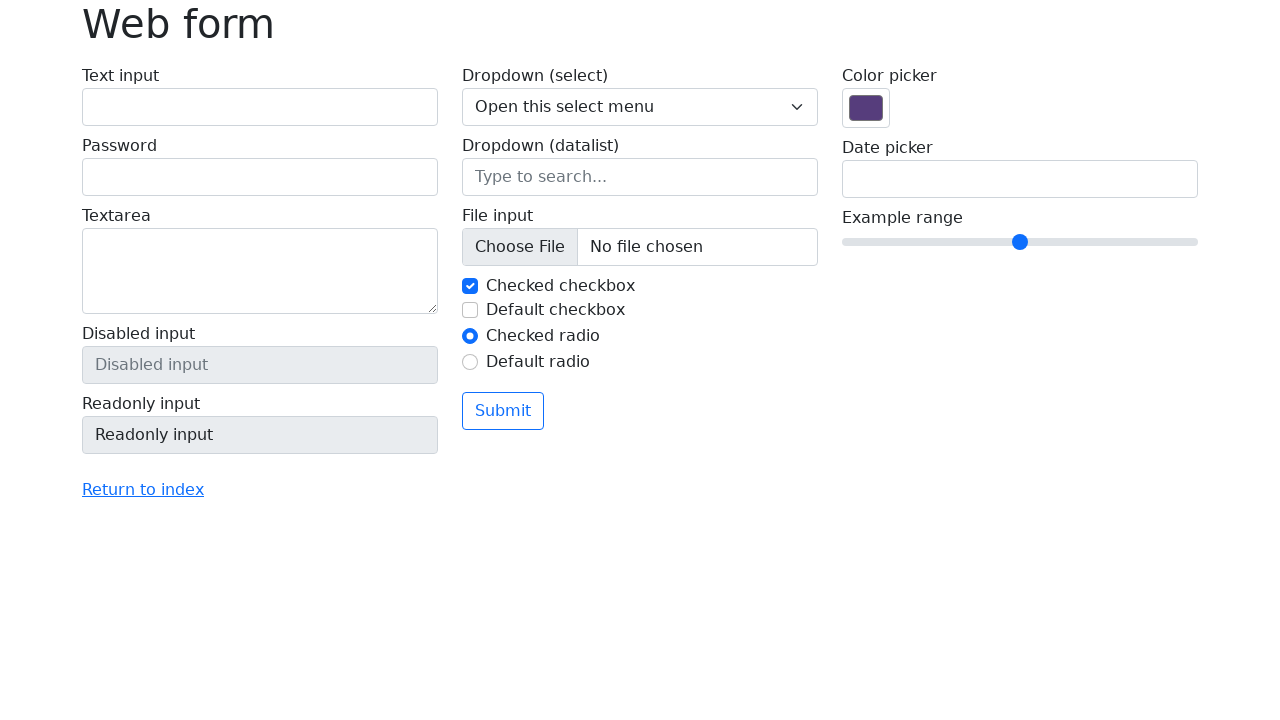

Filled text input field with 'Selenium' on #my-text-id
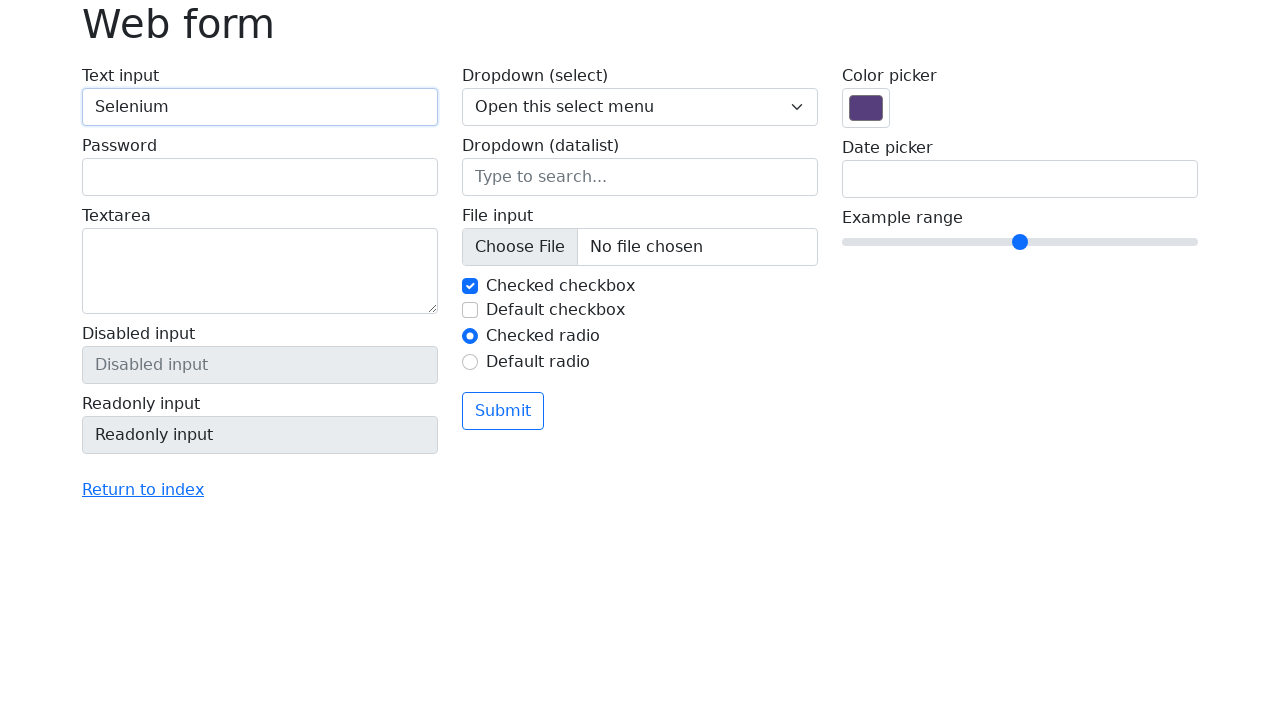

Located all checkboxes with name 'my-check'
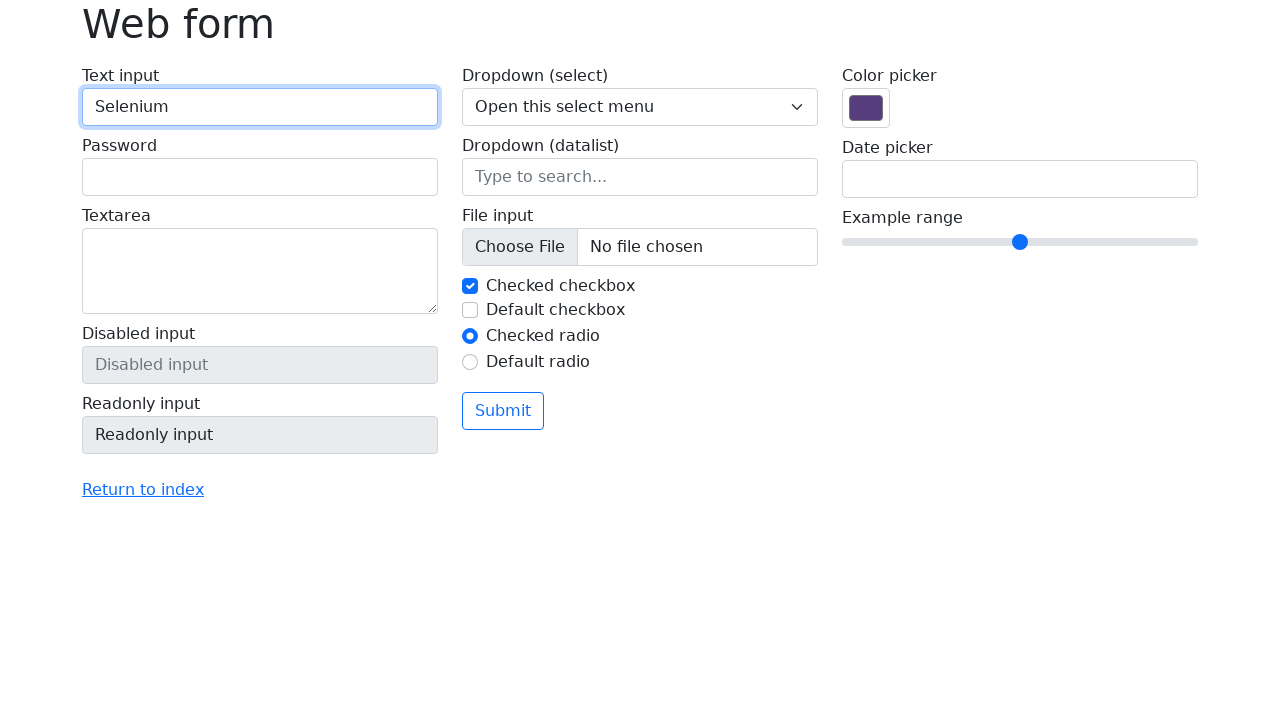

Found 2 checkboxes
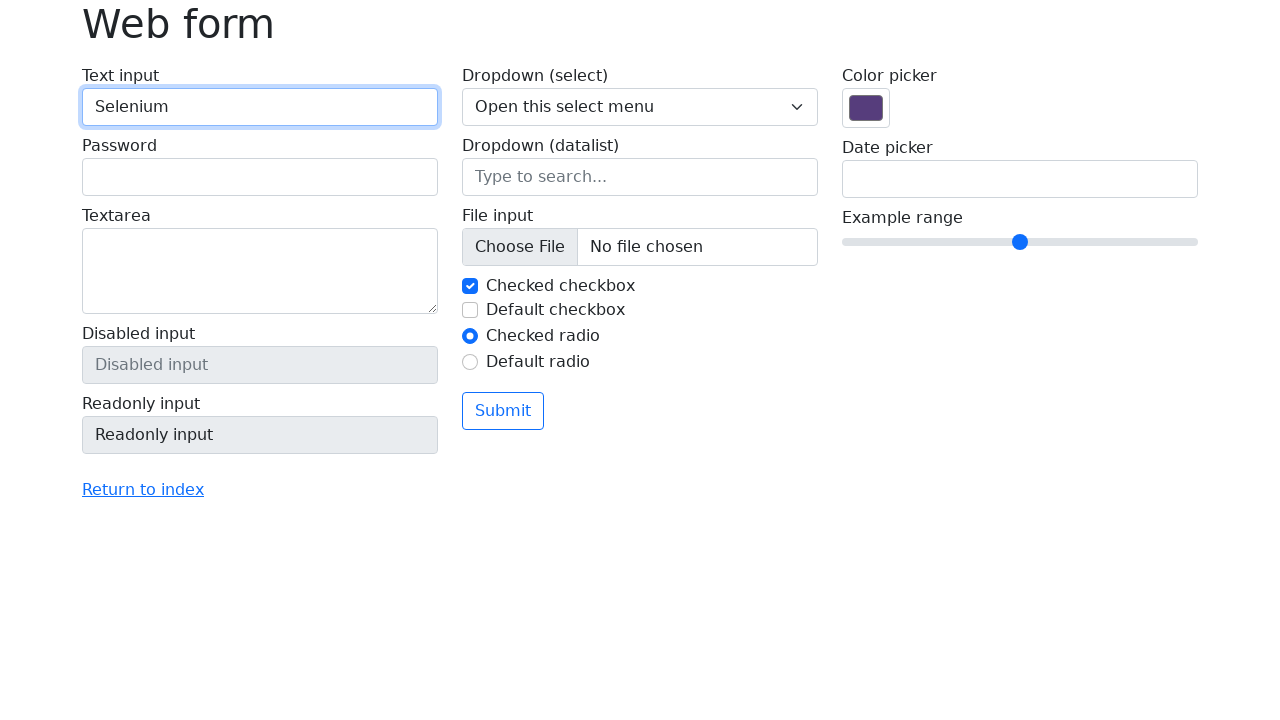

Retrieved checkbox 1 of 2
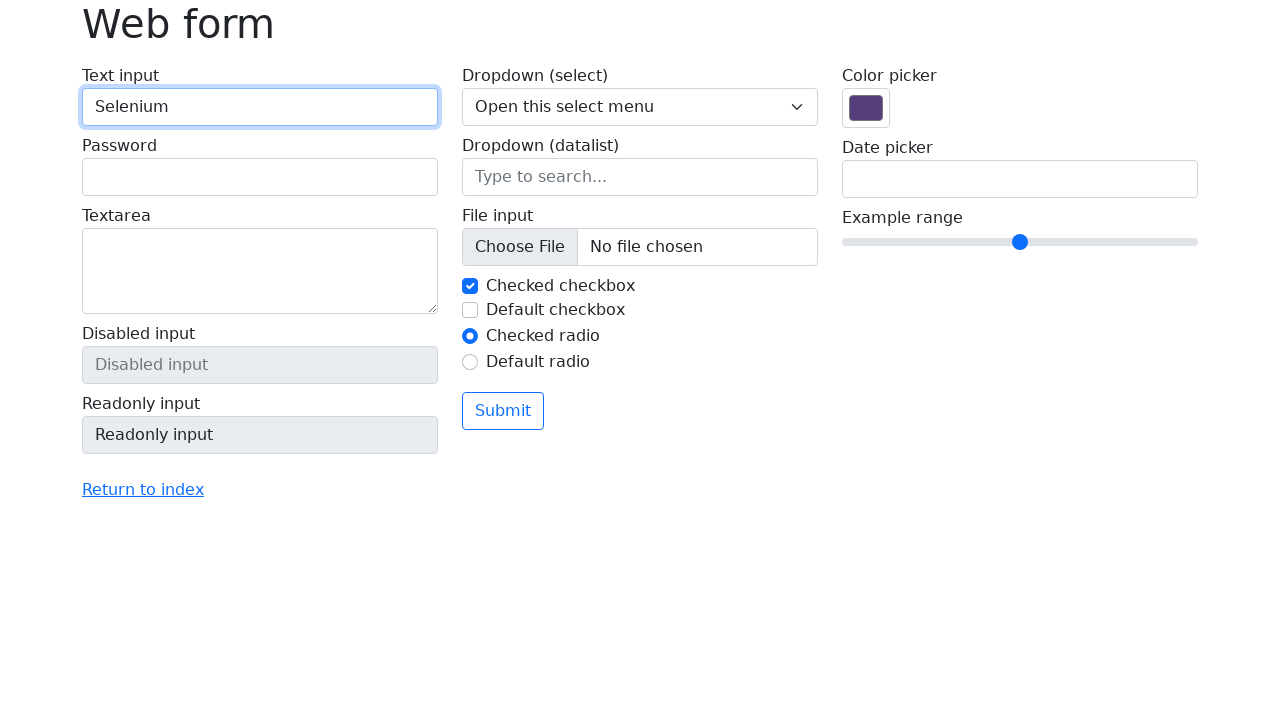

Retrieved checkbox 2 of 2
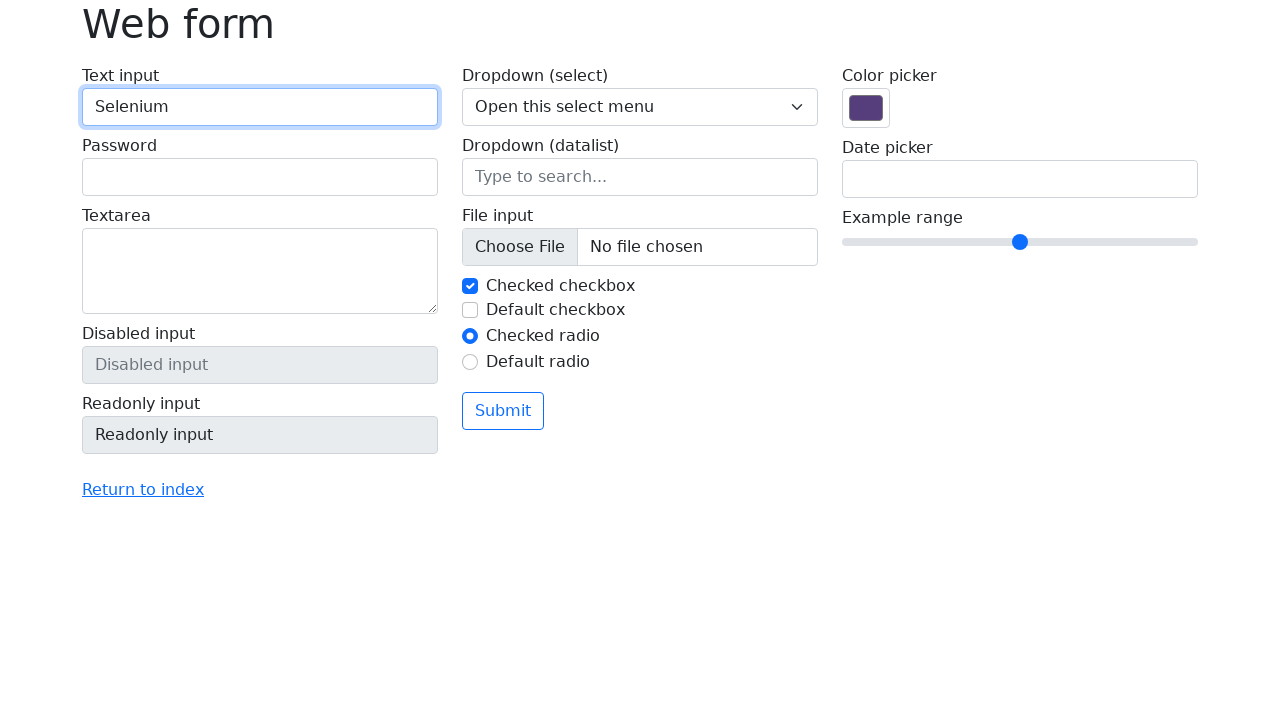

Checked checkbox 2 at (470, 310) on input[name='my-check'] >> nth=1
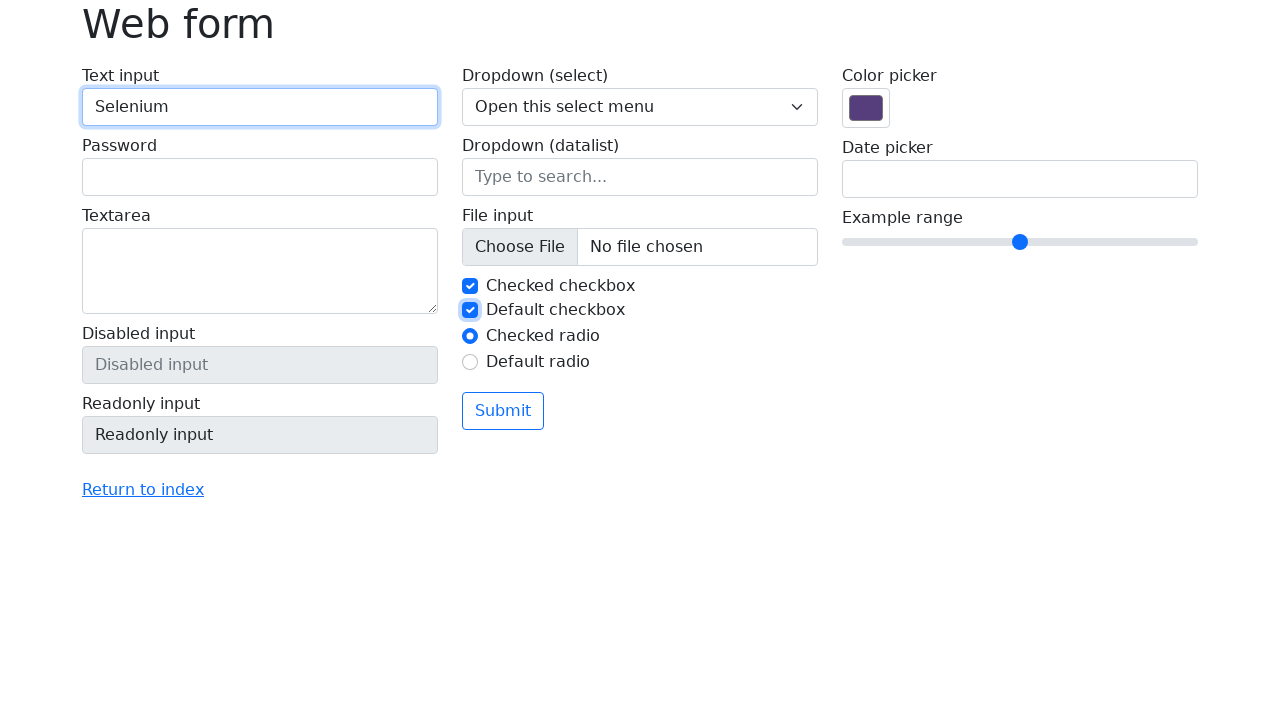

Changed color picker value to '#FFC0CB' using JavaScript
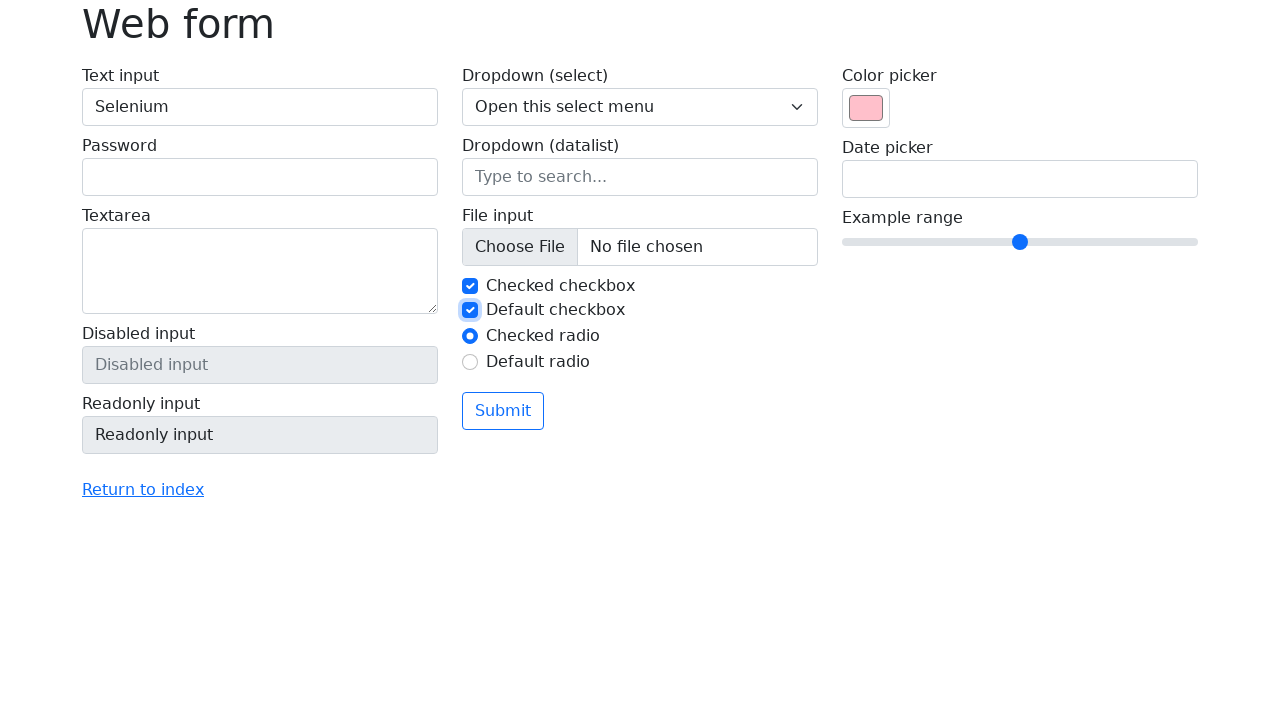

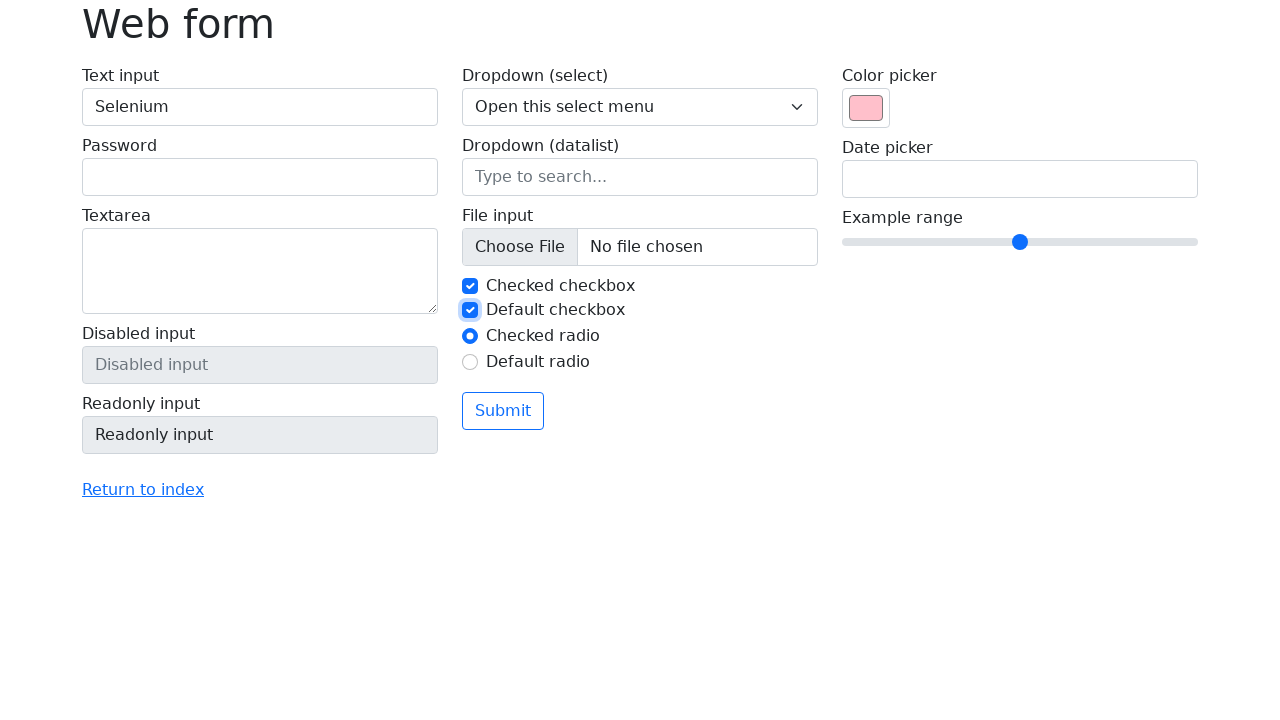